Tests window switching functionality by filling a form in the parent window, opening a new window via link click, filling a form in the child window, then switching back to parent window to interact with elements

Starting URL: http://only-testing-blog.blogspot.in/2014/01/textbox.html

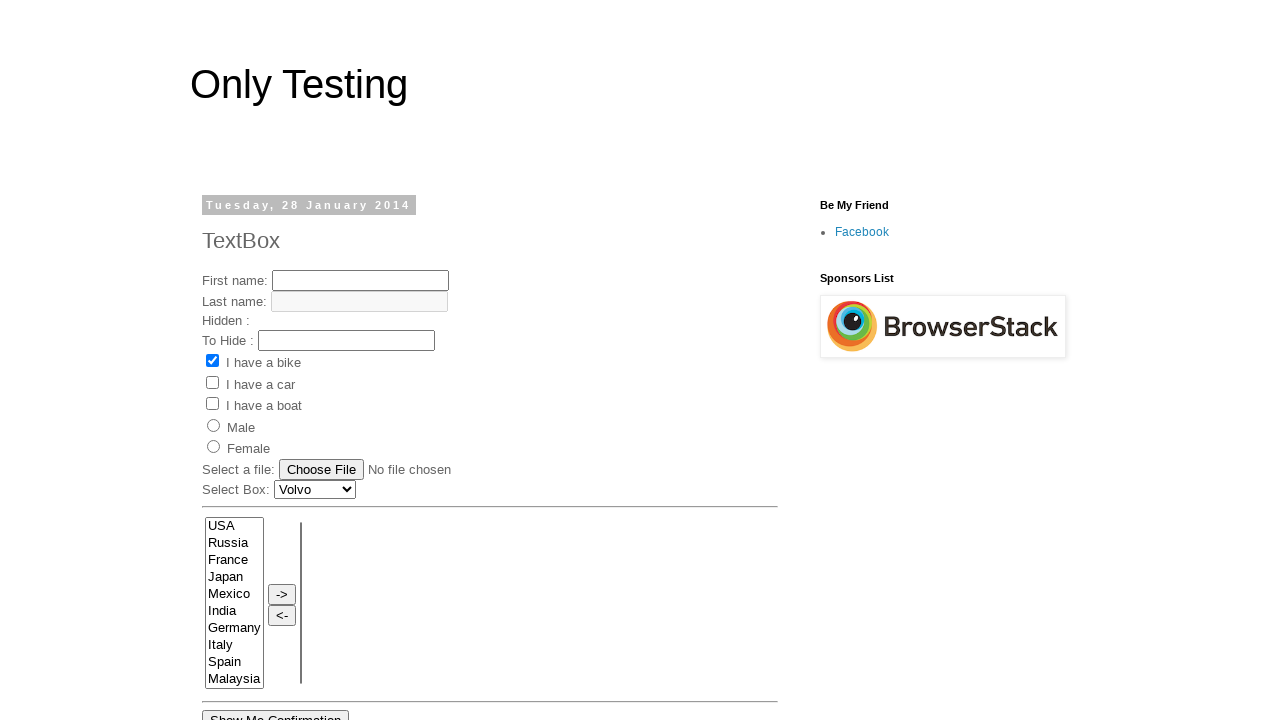

Filled first name field with 'niraj' in parent window on input[name='fname']
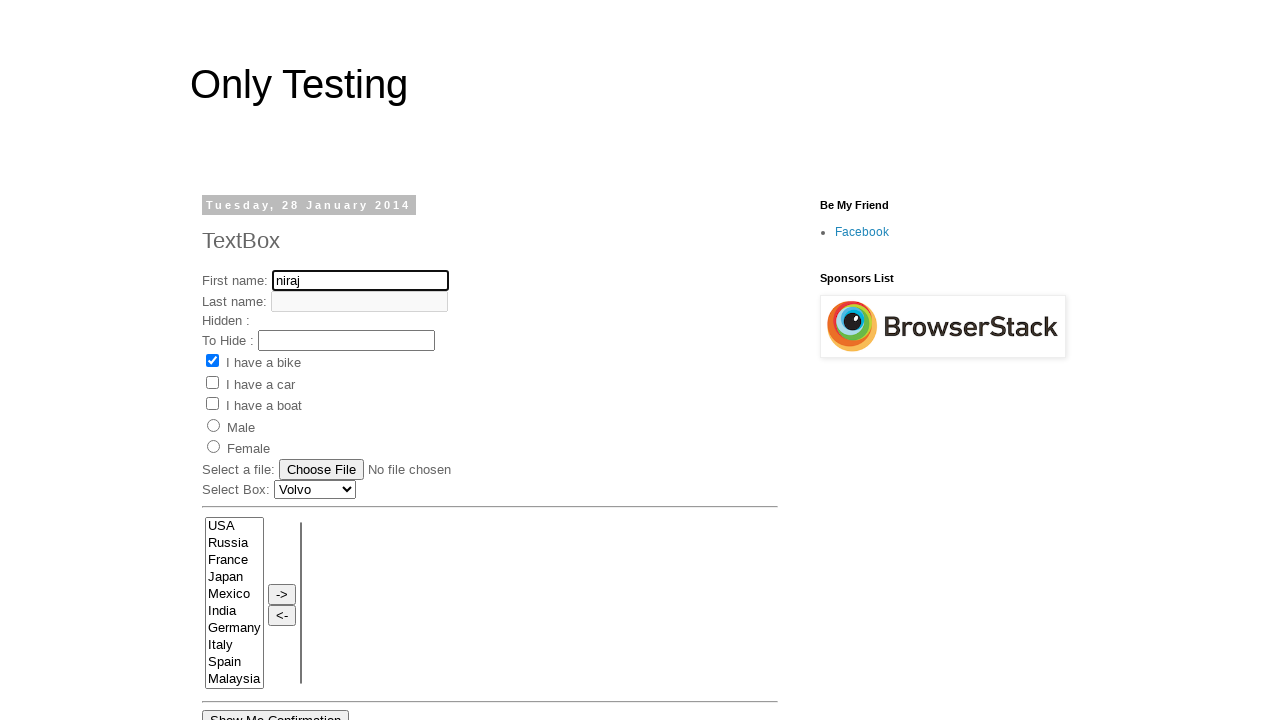

Clicked 'Open New Page' link to open child window at (251, 393) on a:has-text('Open New Page')
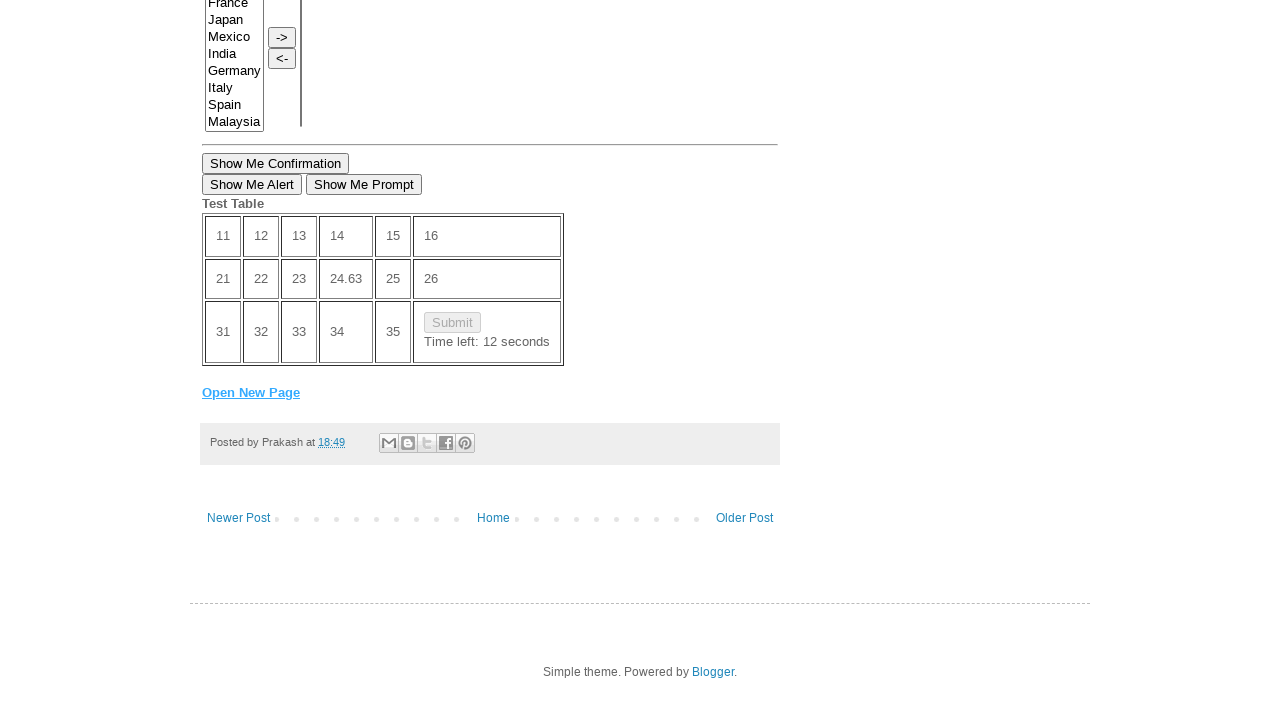

Filled first name field with 'gupta' in child window on input[name='fname']
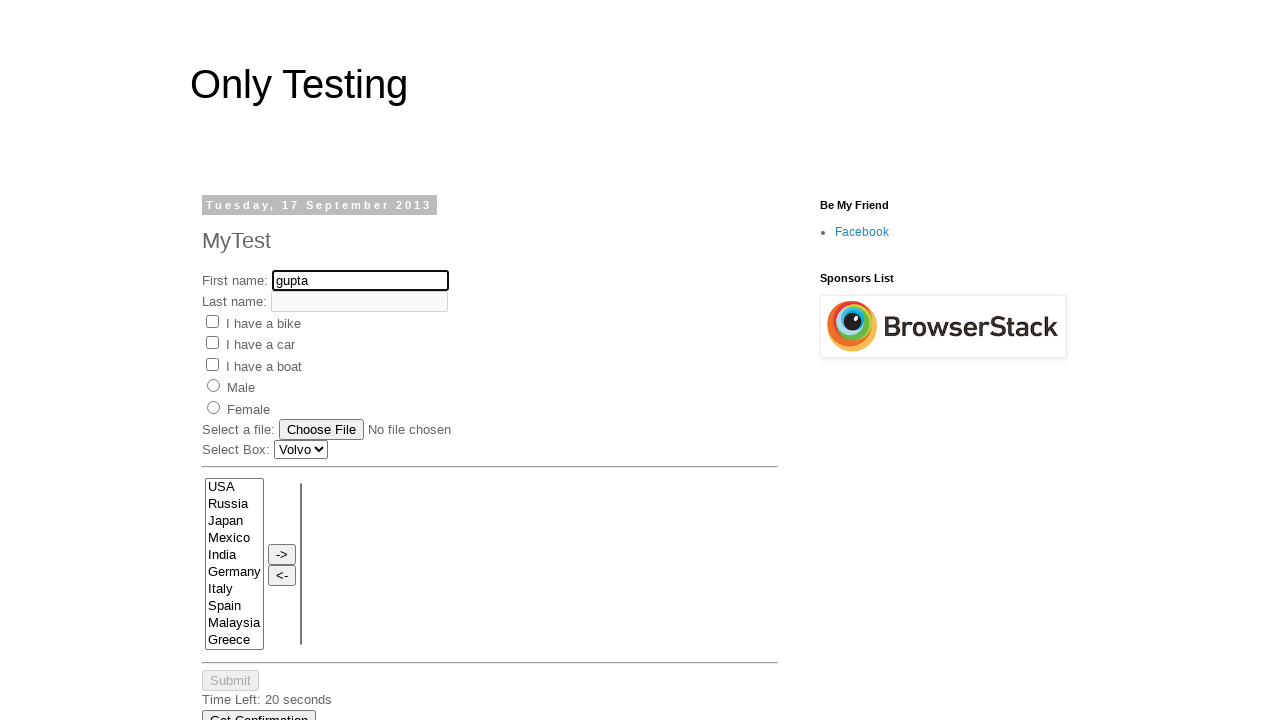

Clicked female radio button in parent window at (214, 361) on xpath=//input[@value='female']
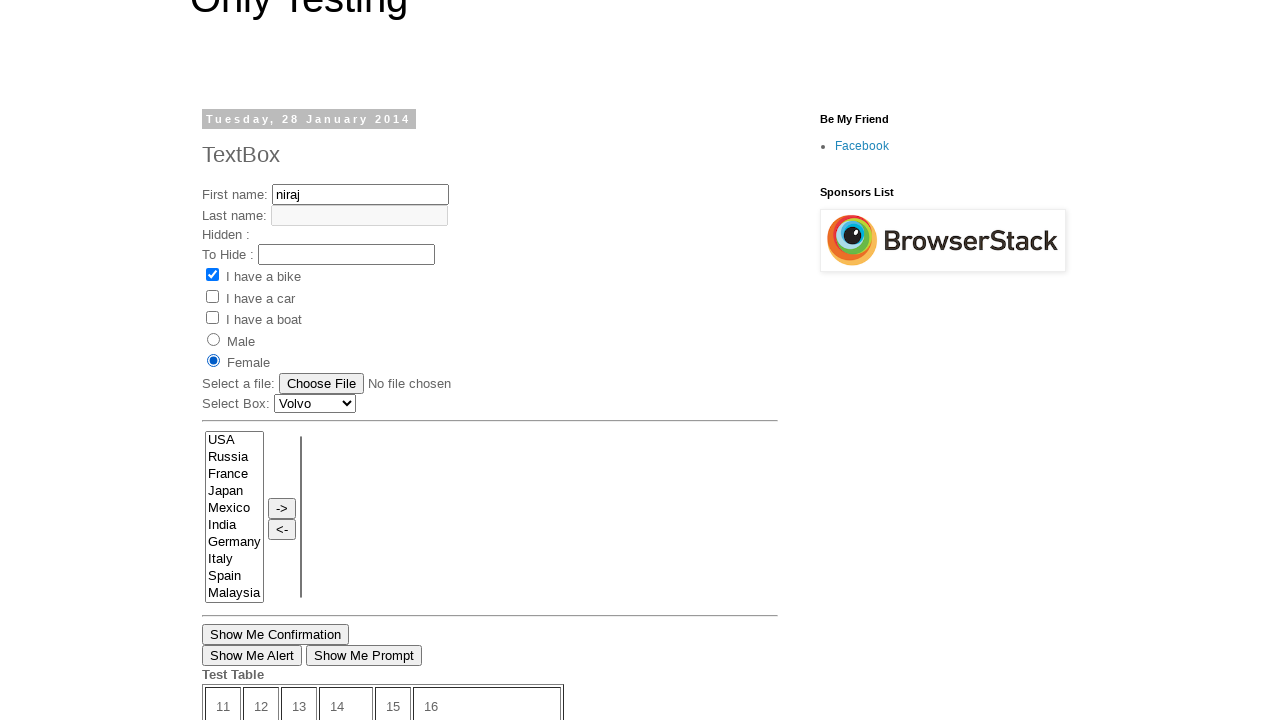

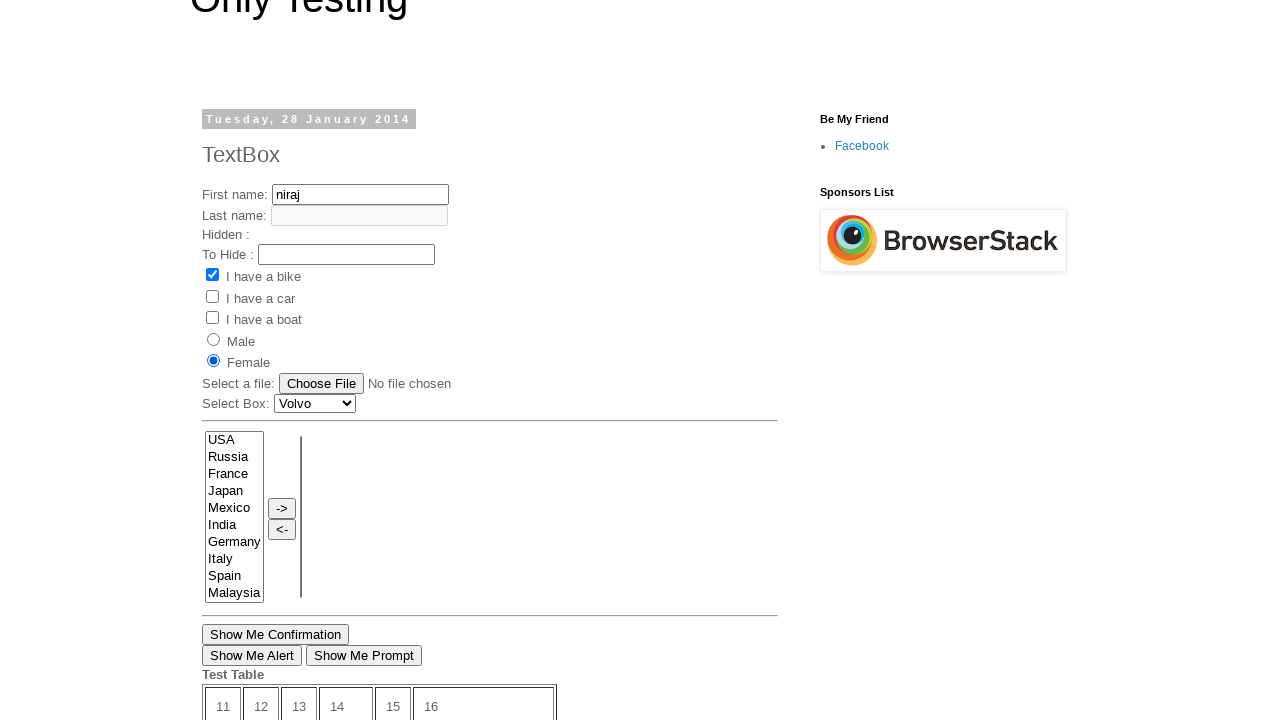